Tests that new todo items are appended to the bottom of the list by creating 3 items and verifying the count

Starting URL: https://demo.playwright.dev/todomvc

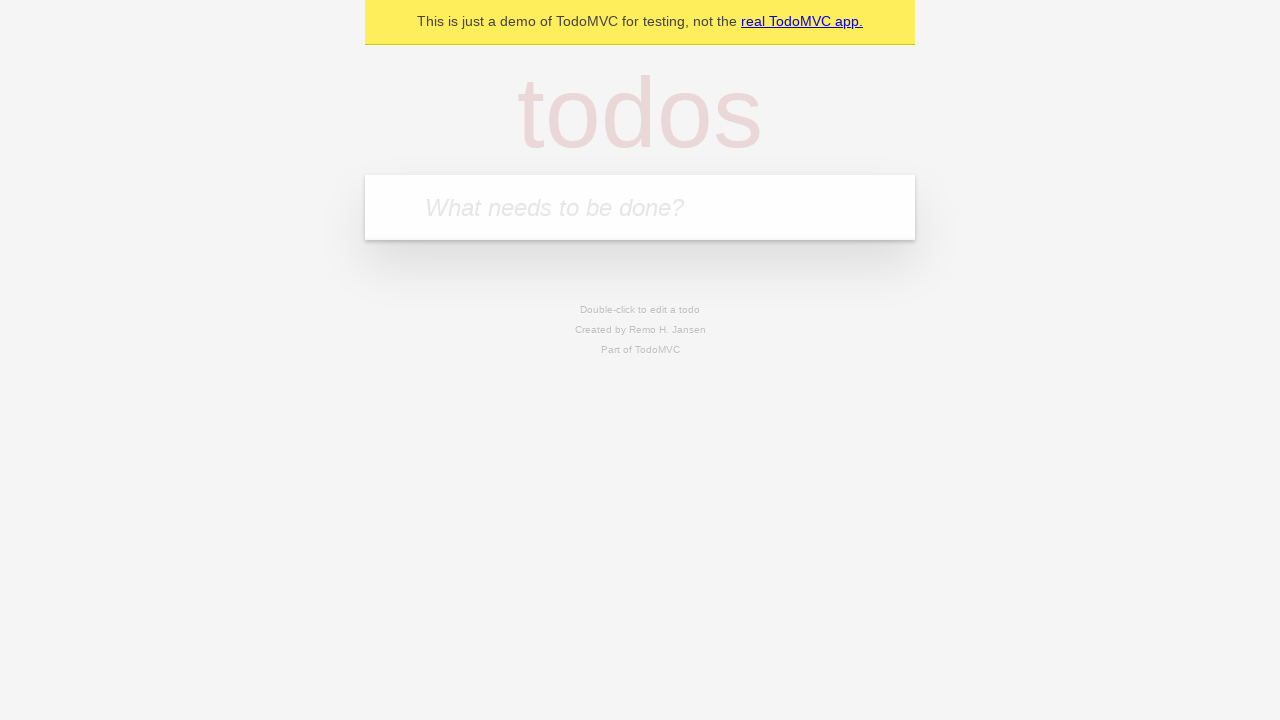

Located todo input field with placeholder 'What needs to be done?'
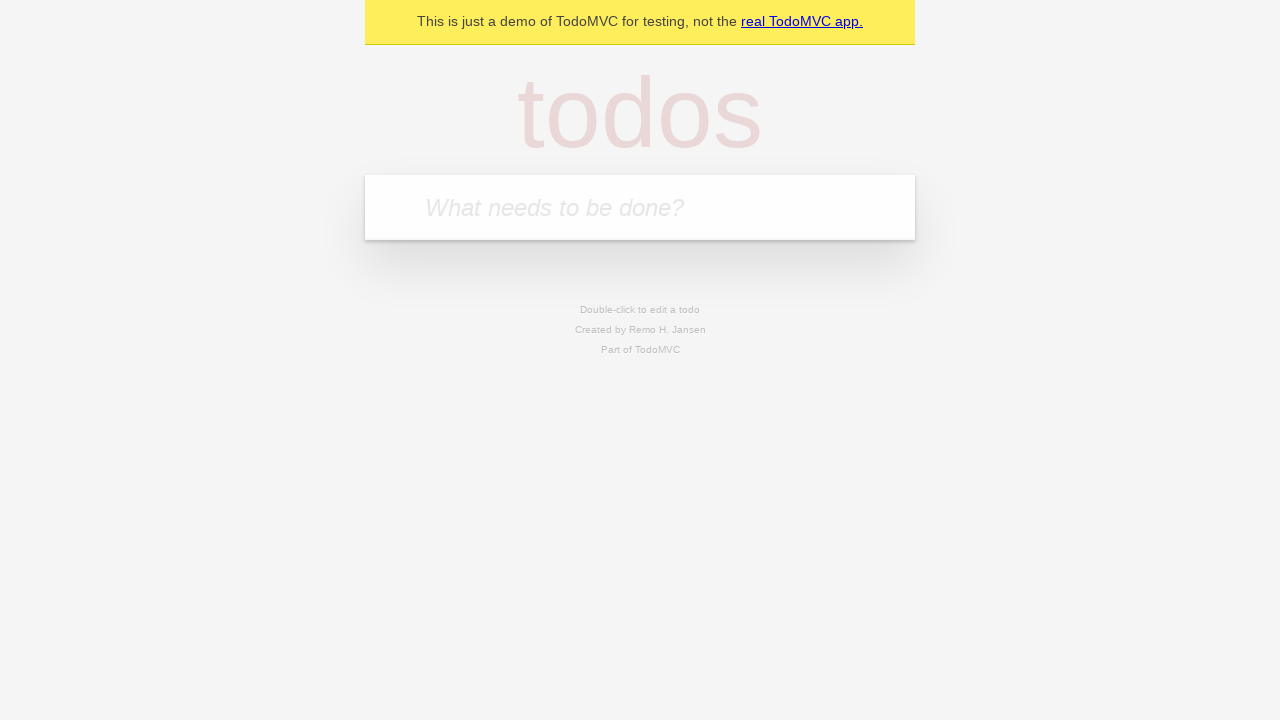

Filled todo input with 'buy some cheese' on internal:attr=[placeholder="What needs to be done?"i]
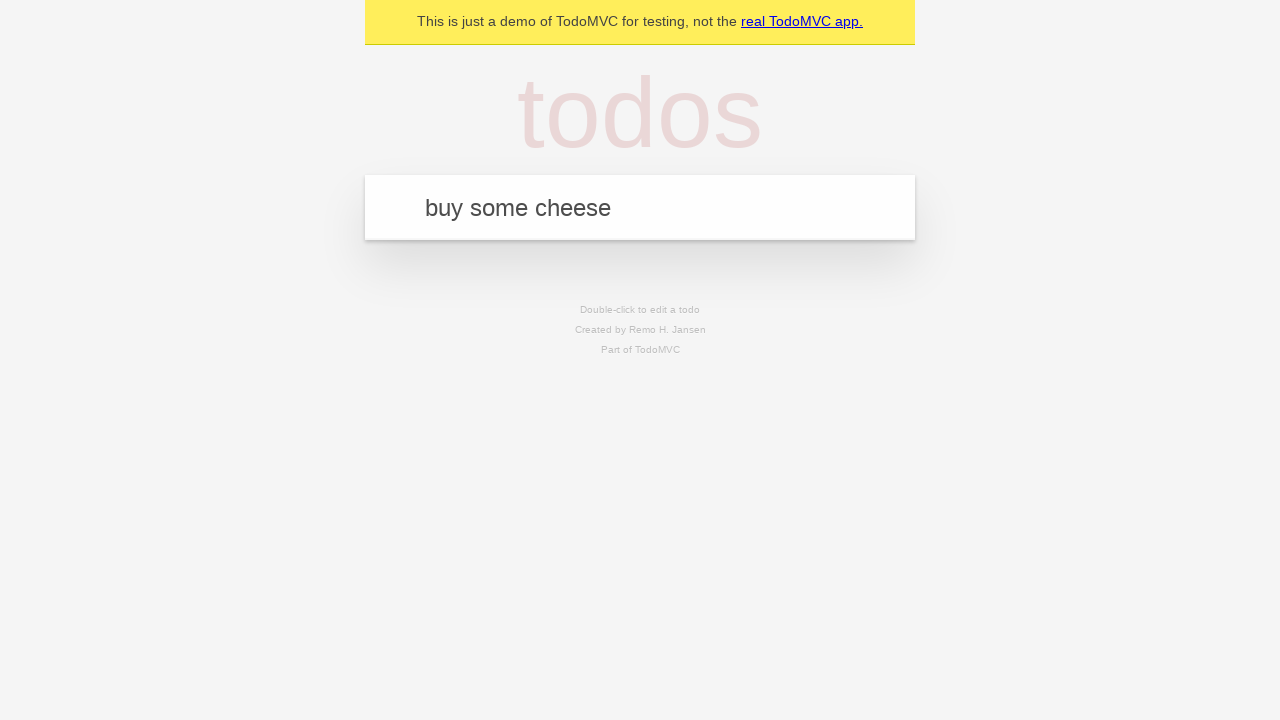

Pressed Enter to create todo item 'buy some cheese' on internal:attr=[placeholder="What needs to be done?"i]
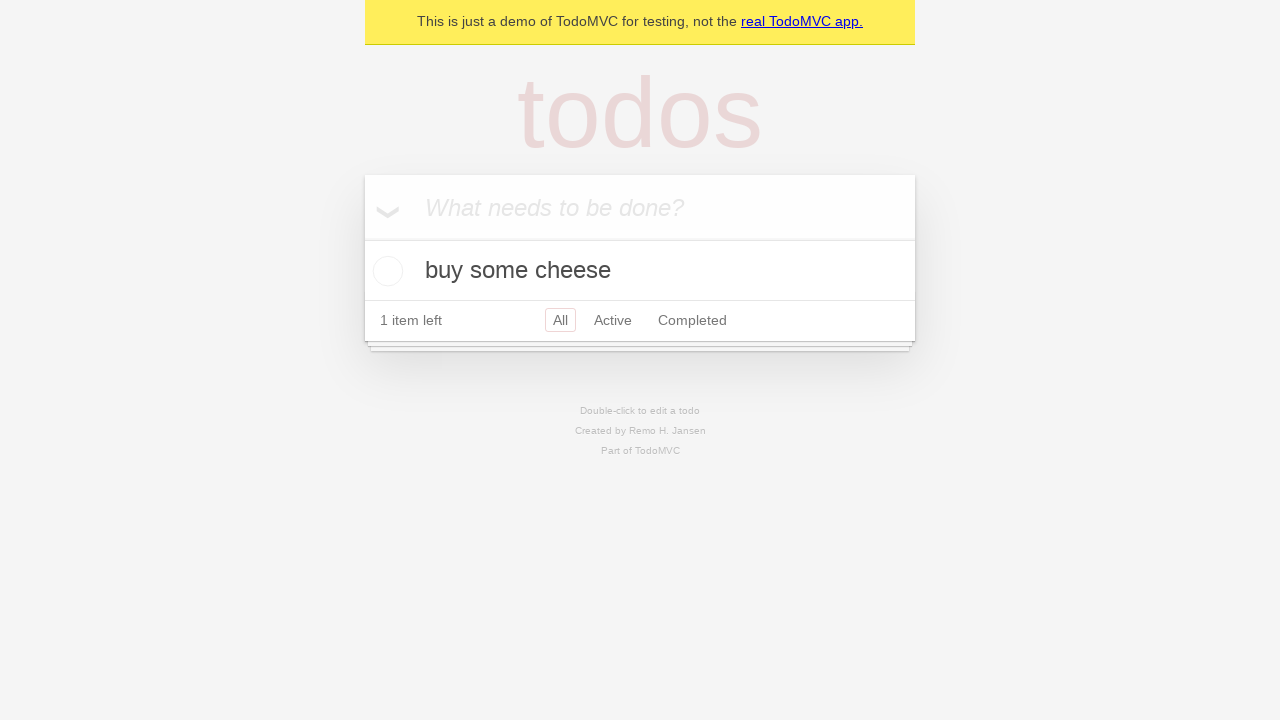

Filled todo input with 'feed the cat' on internal:attr=[placeholder="What needs to be done?"i]
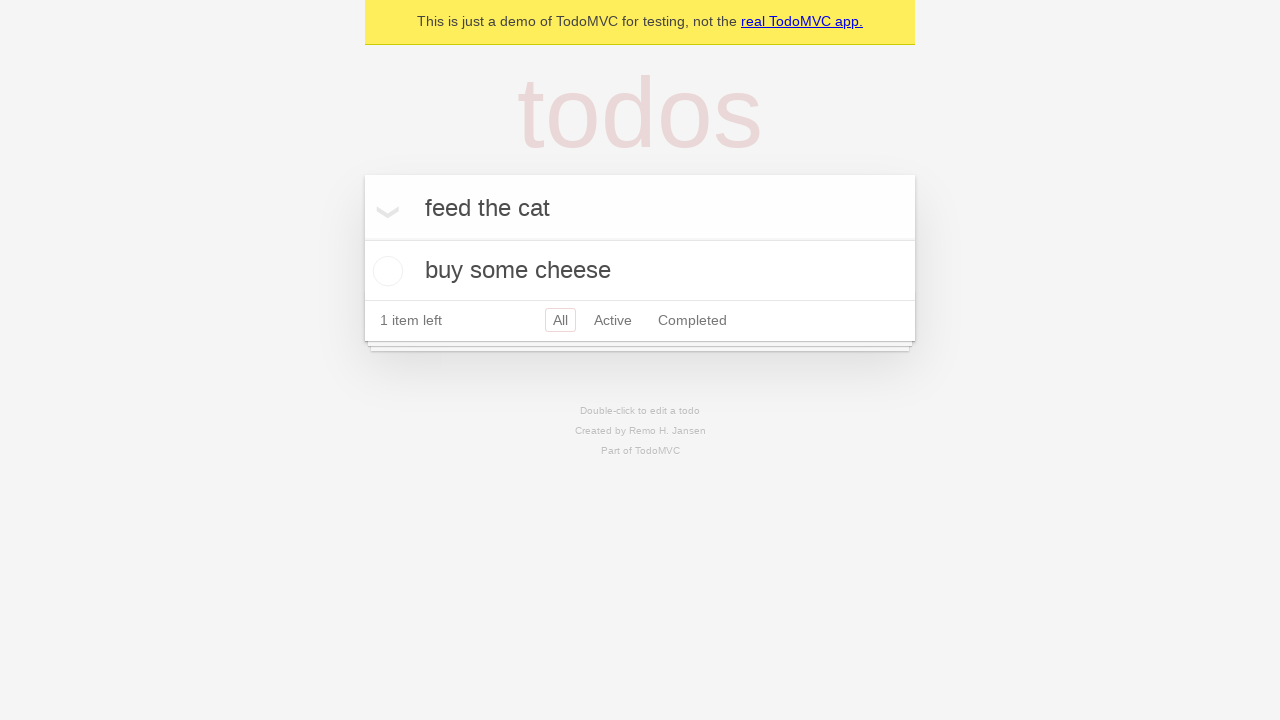

Pressed Enter to create todo item 'feed the cat' on internal:attr=[placeholder="What needs to be done?"i]
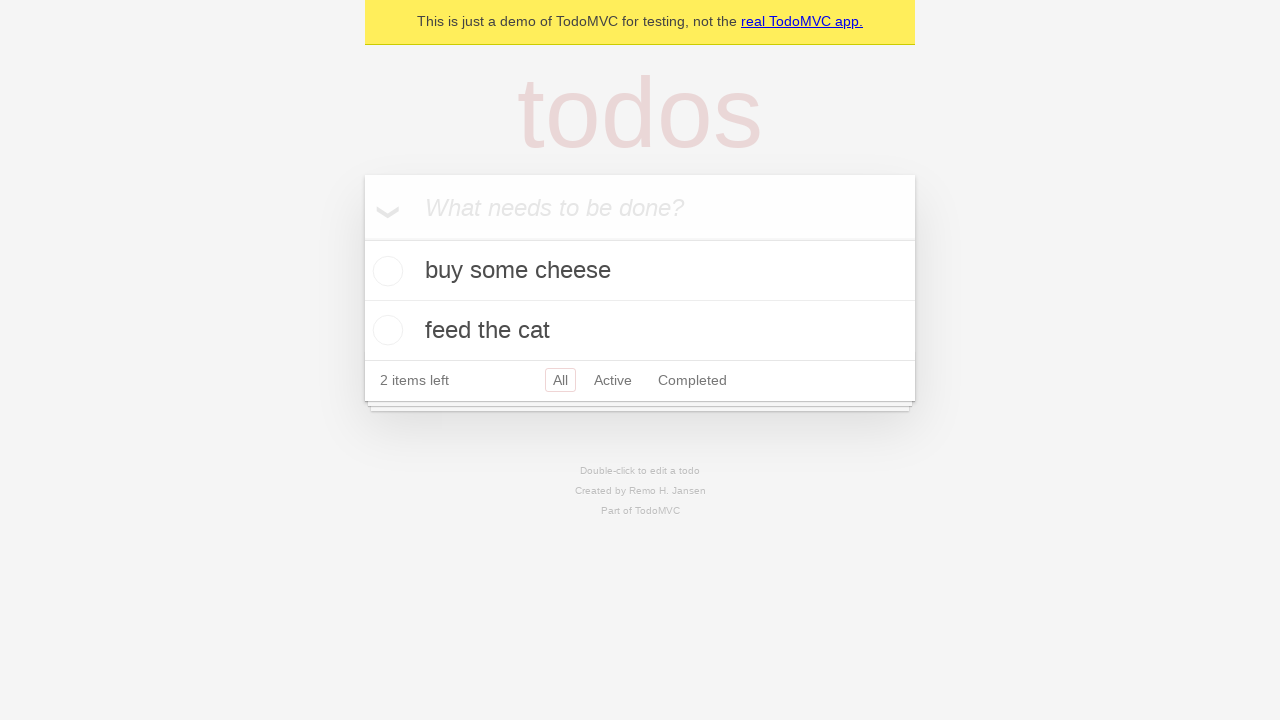

Filled todo input with 'book a doctors appointment' on internal:attr=[placeholder="What needs to be done?"i]
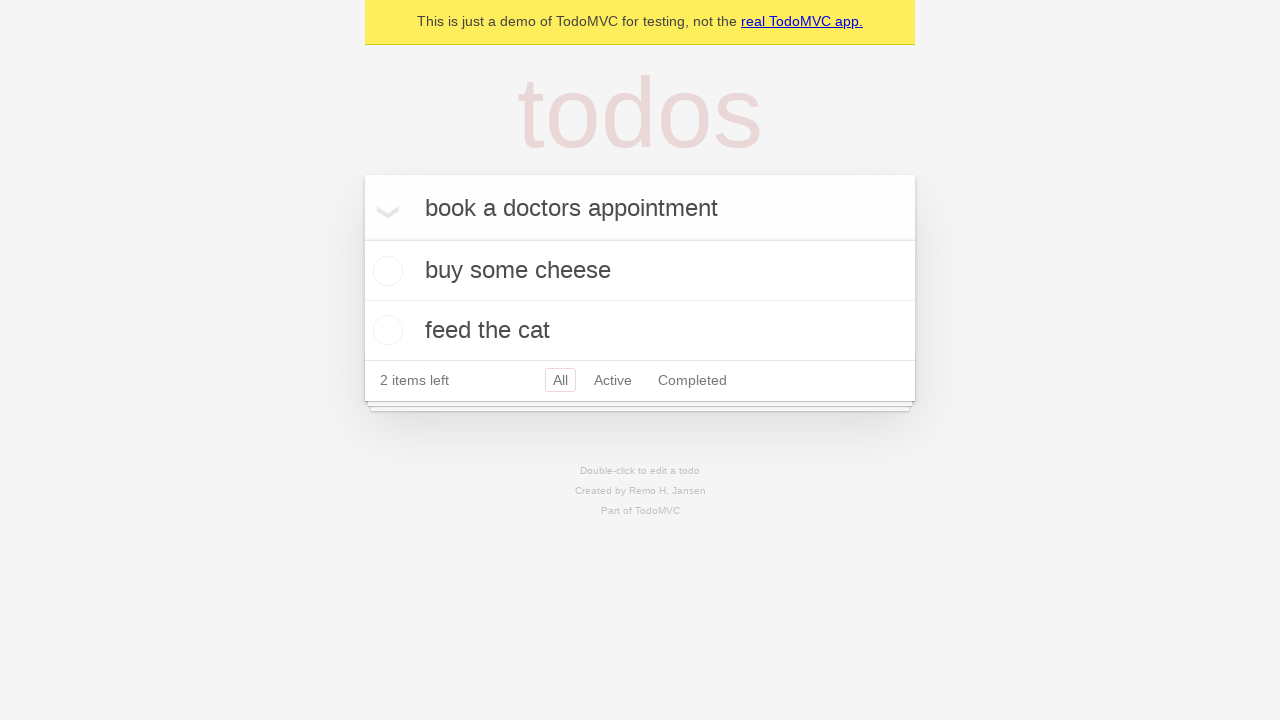

Pressed Enter to create todo item 'book a doctors appointment' on internal:attr=[placeholder="What needs to be done?"i]
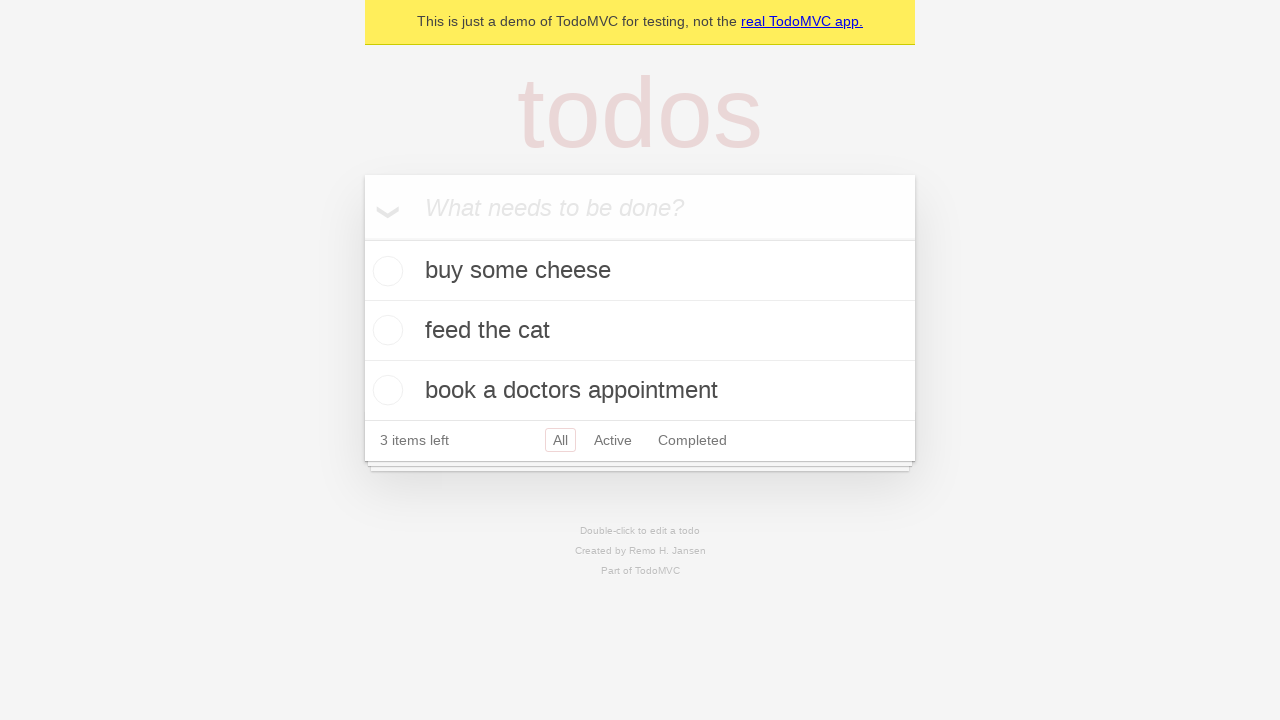

Waited for todo count element to appear
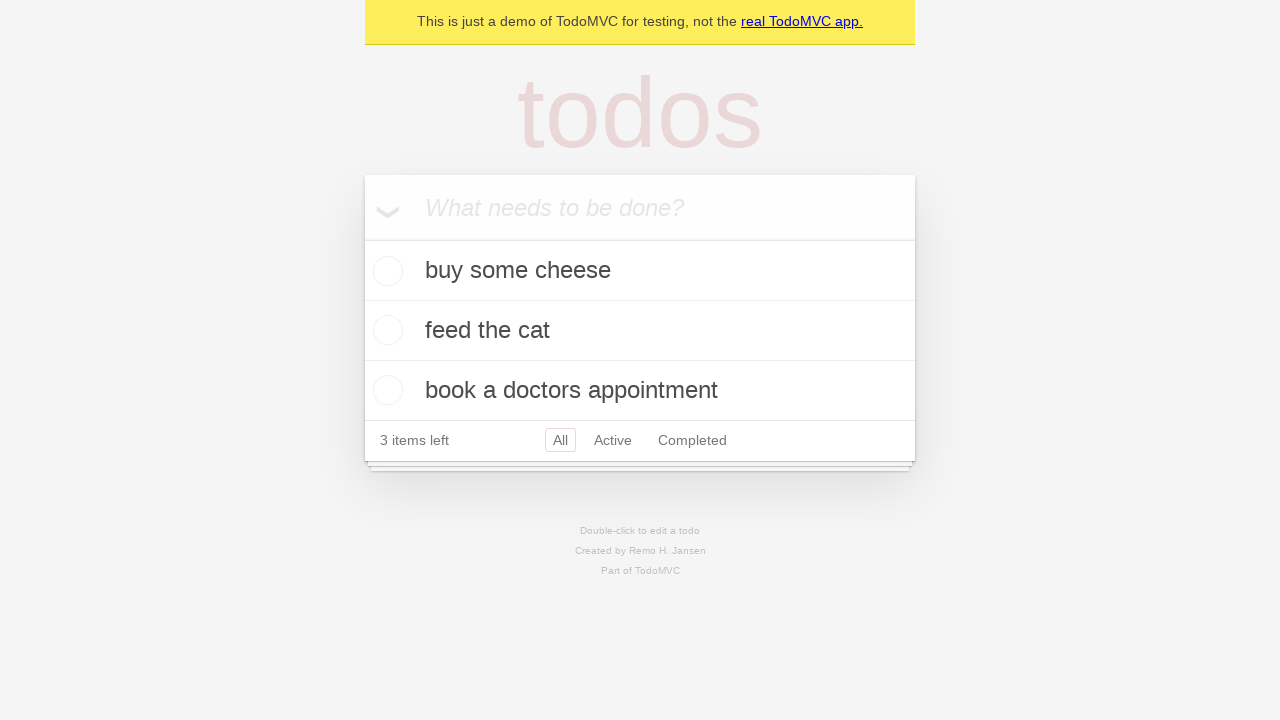

Verified that all 3 items are displayed in the list
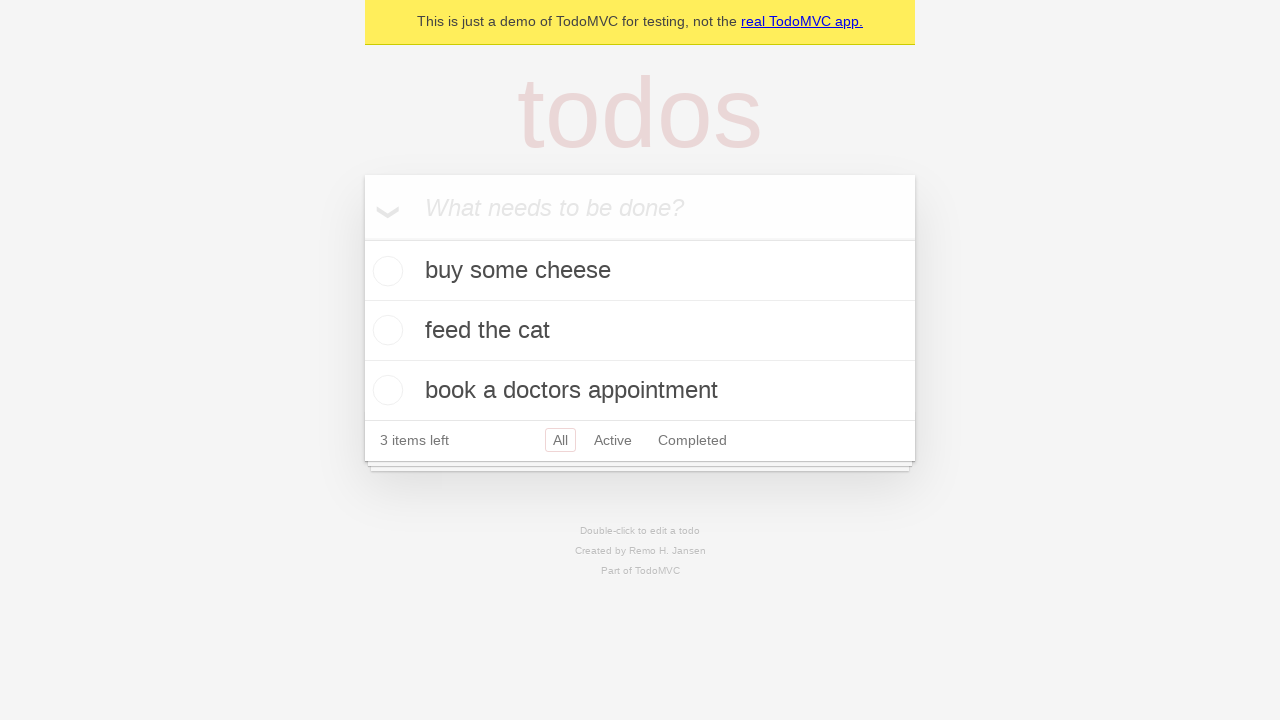

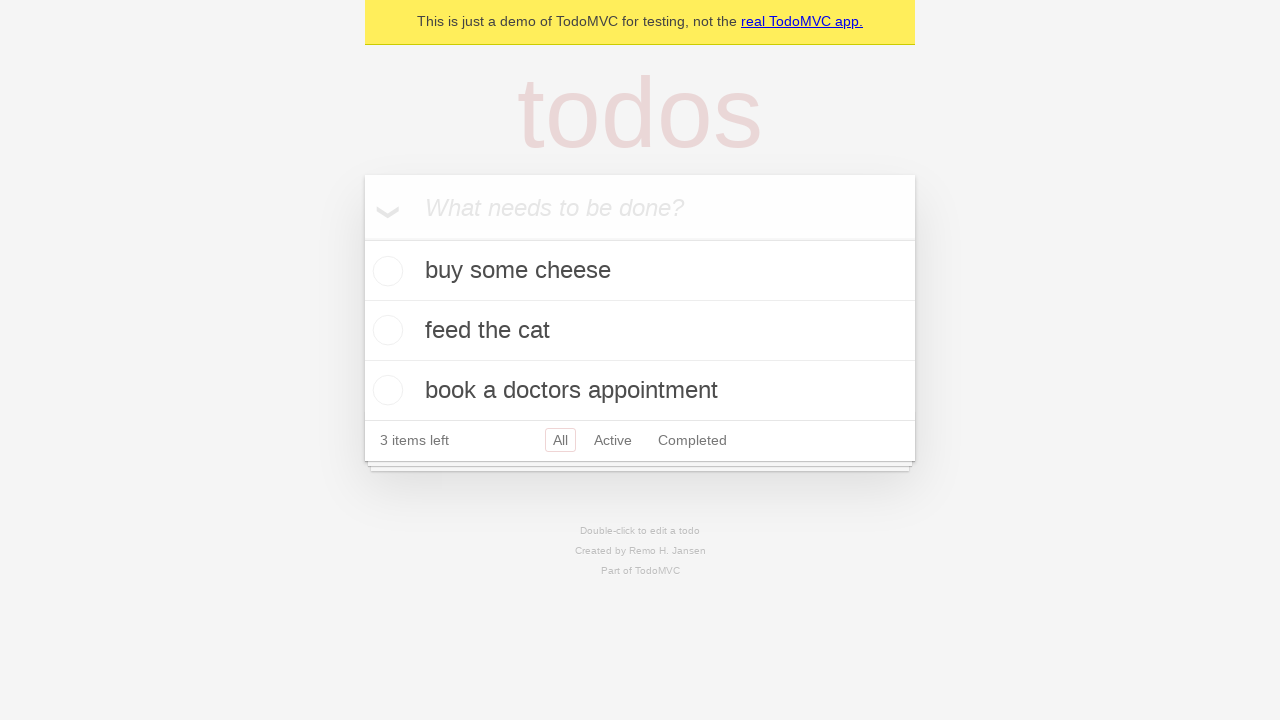